Tests adding a customizable desk product to cart by opening it in a new tab, adding to cart, and verifying it appears in the shopping basket

Starting URL: http://testshop.qa-practice.com/

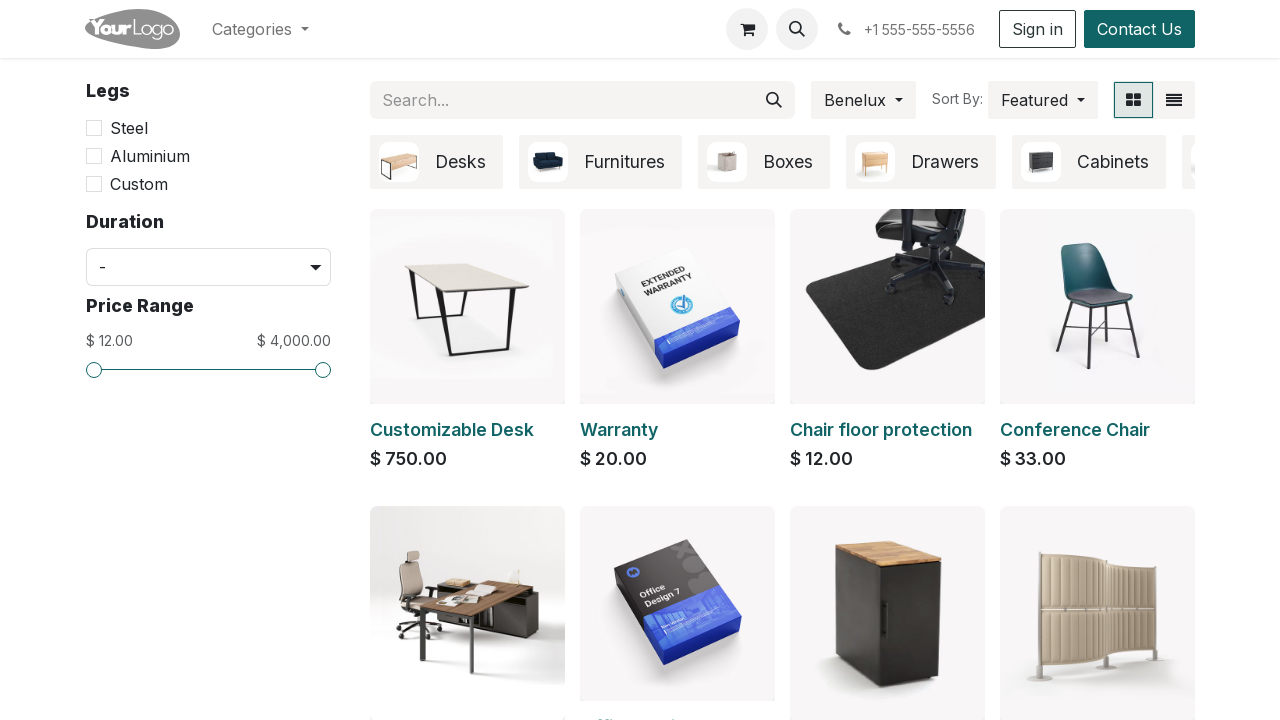

Clicked on Customizable Desk product with Ctrl to open in new tab at (468, 306) on [alt="Customizable Desk"]
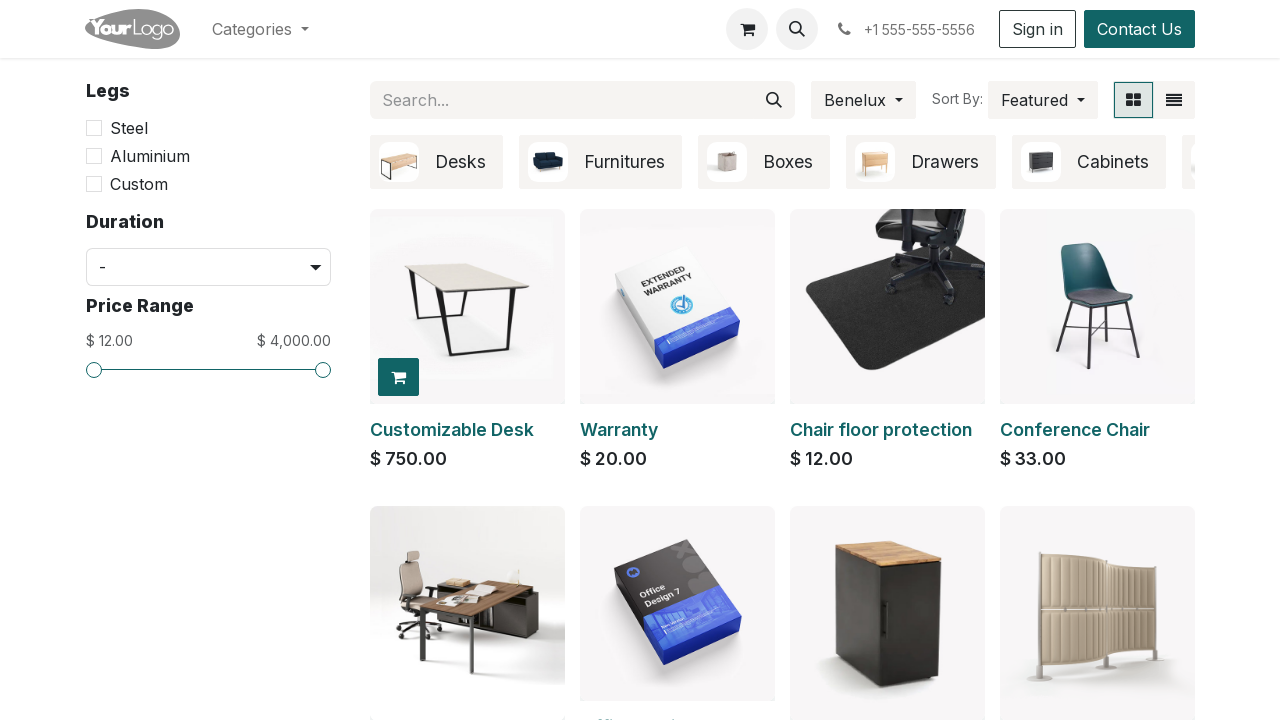

New tab loaded
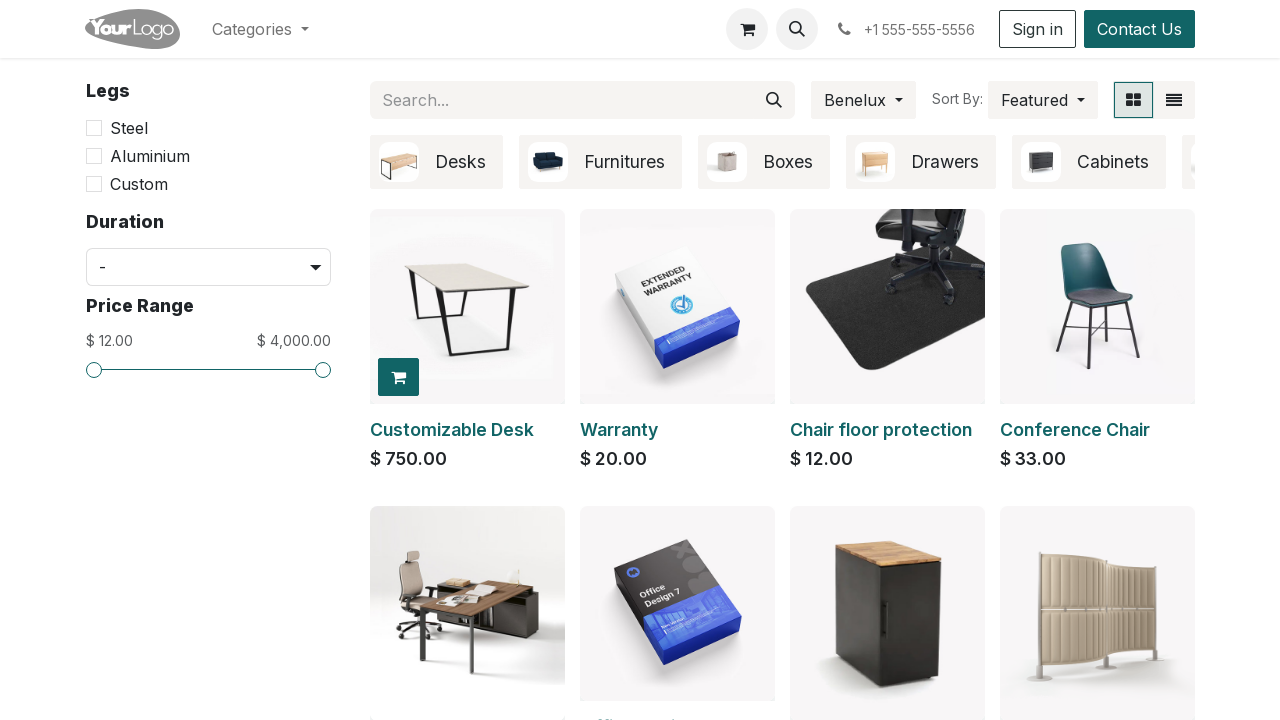

Switched to new tab with product page
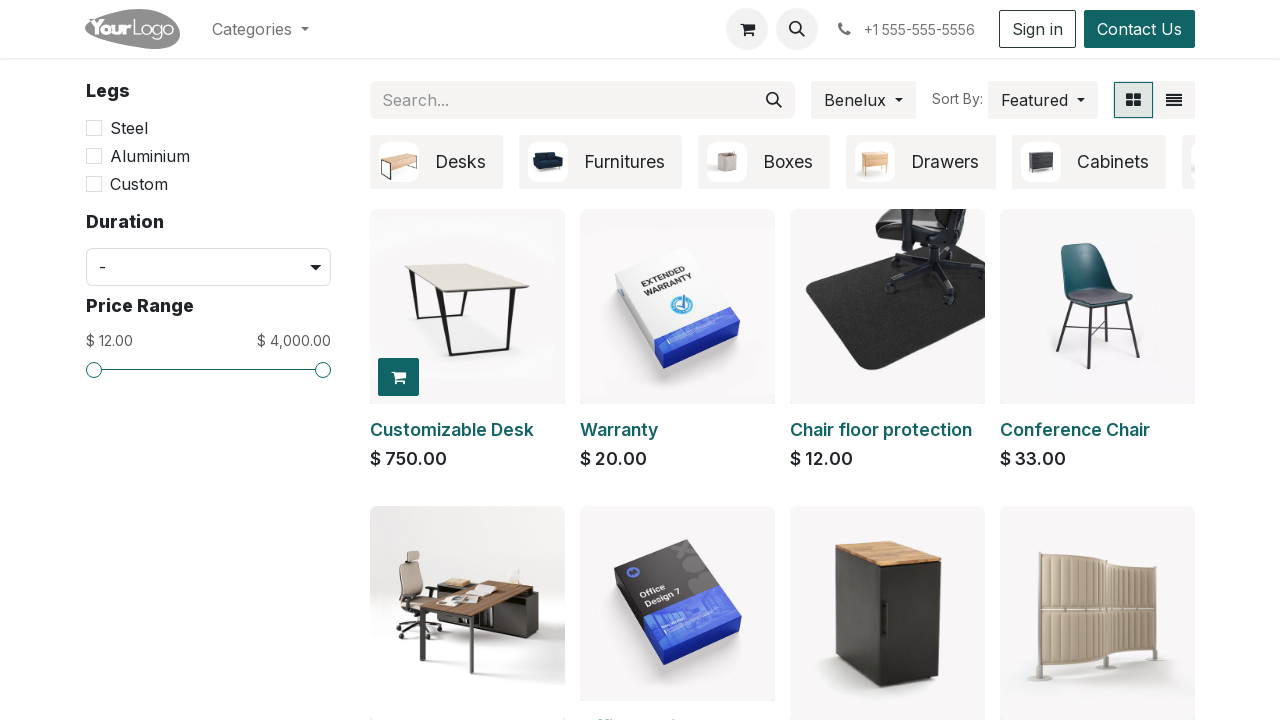

Clicked Add to Cart button at (858, 493) on #add_to_cart
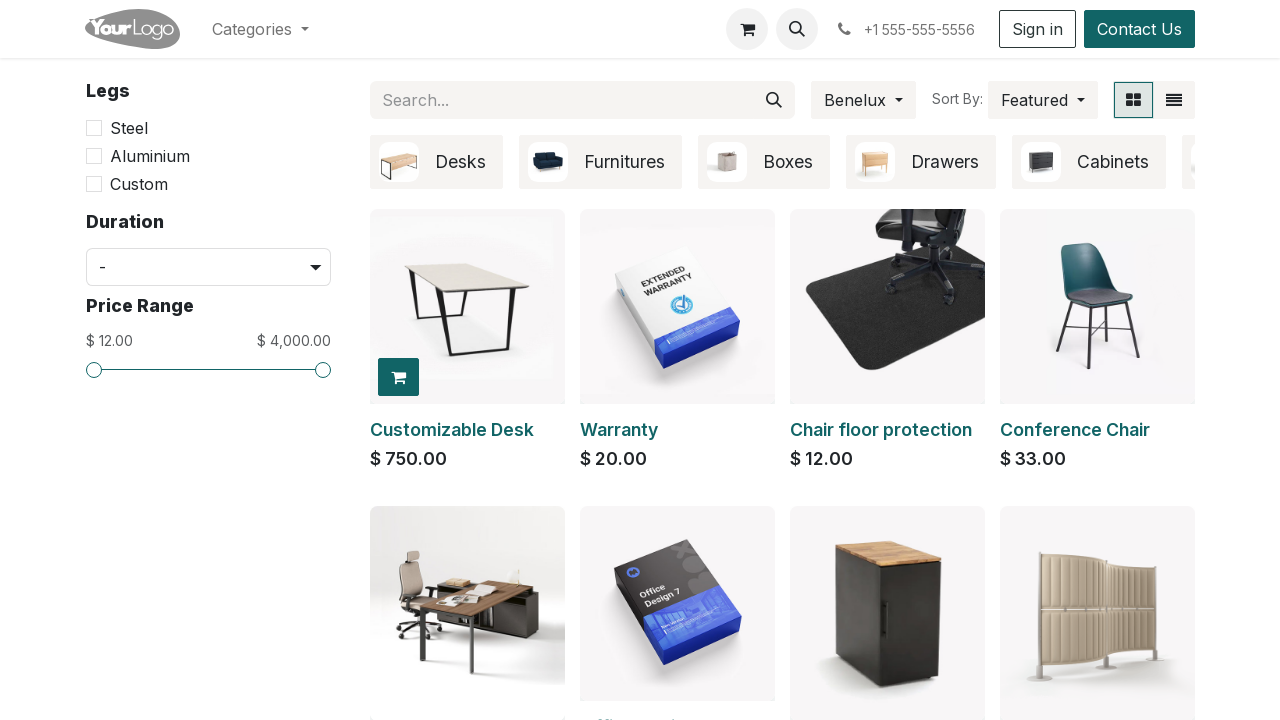

Clicked Continue Shopping button at (253, 656) on text="Continue Shopping"
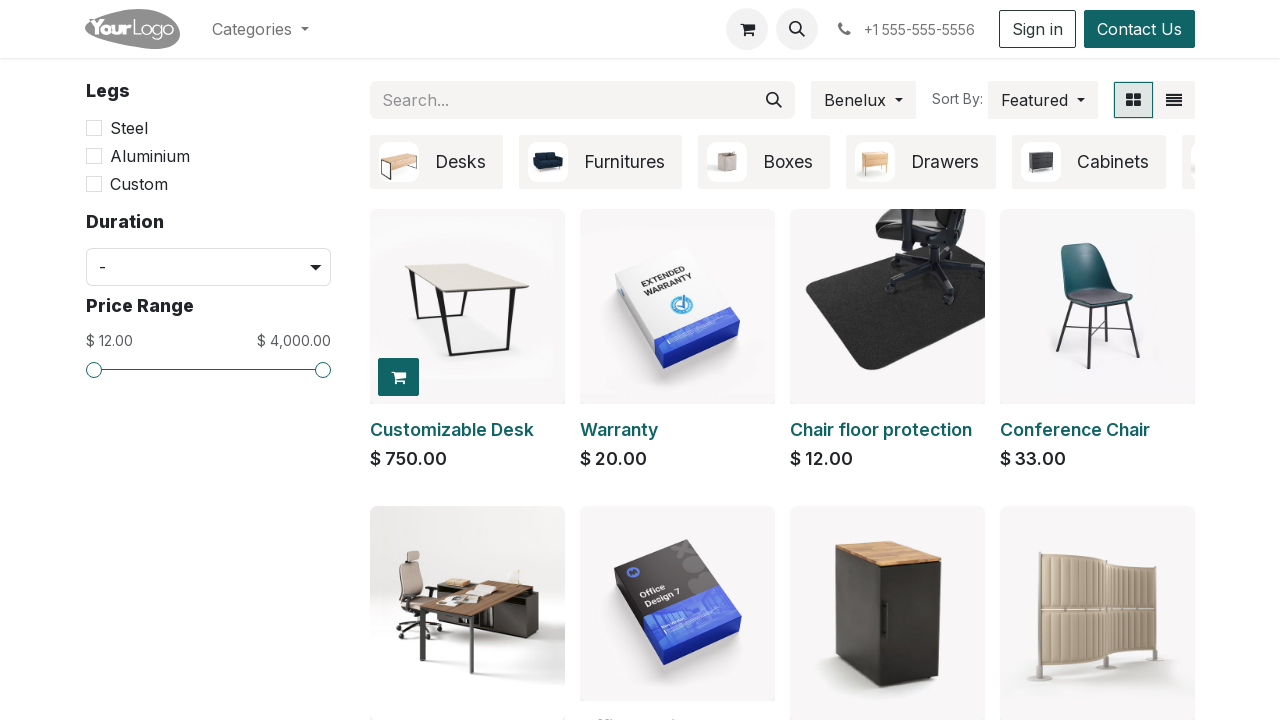

Success message appeared confirming item added to cart
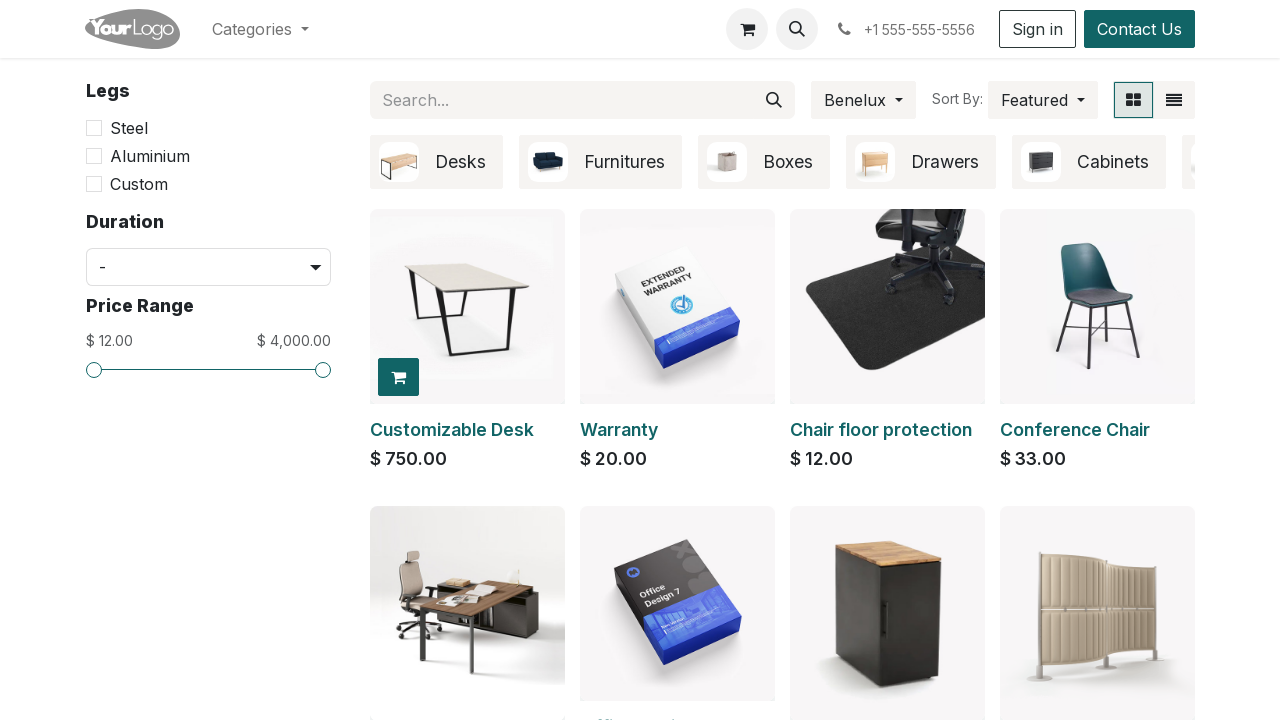

Closed the product tab and switched back to main tab
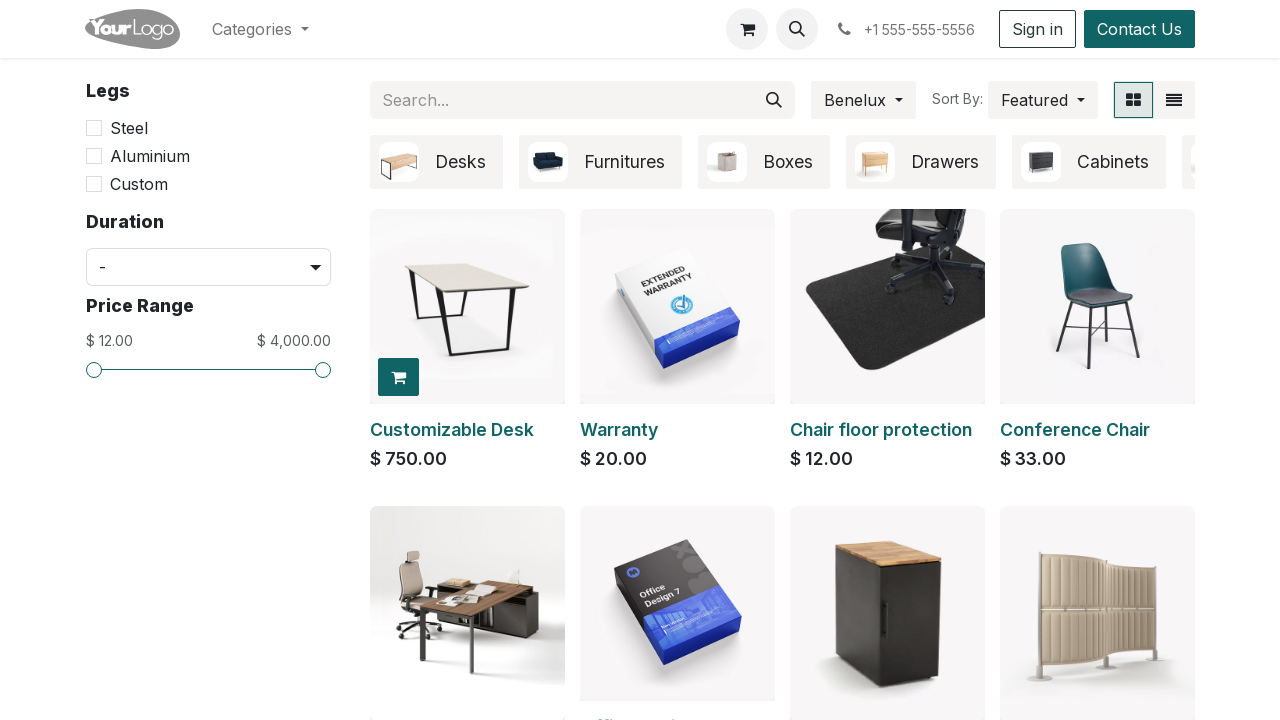

Clicked on shopping basket/cart link at (747, 29) on .o_wsale_my_cart
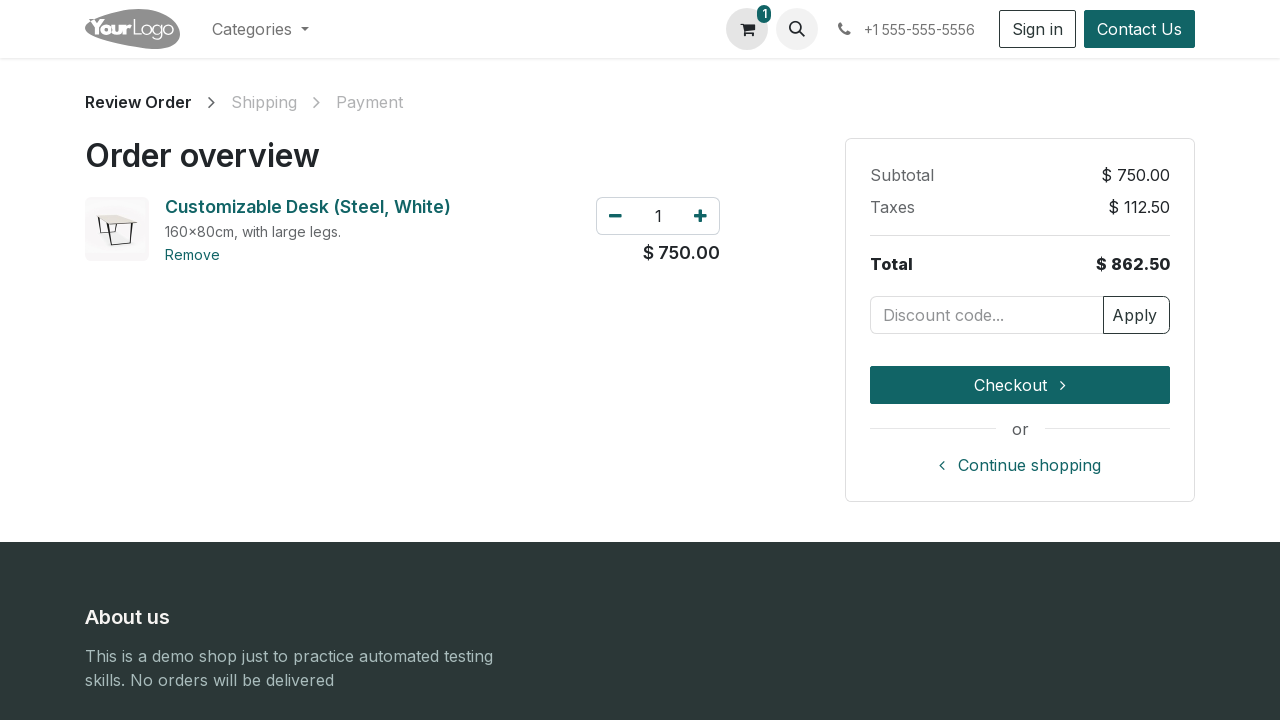

Verified Customizable Desk (Steel, White) product appears in shopping cart
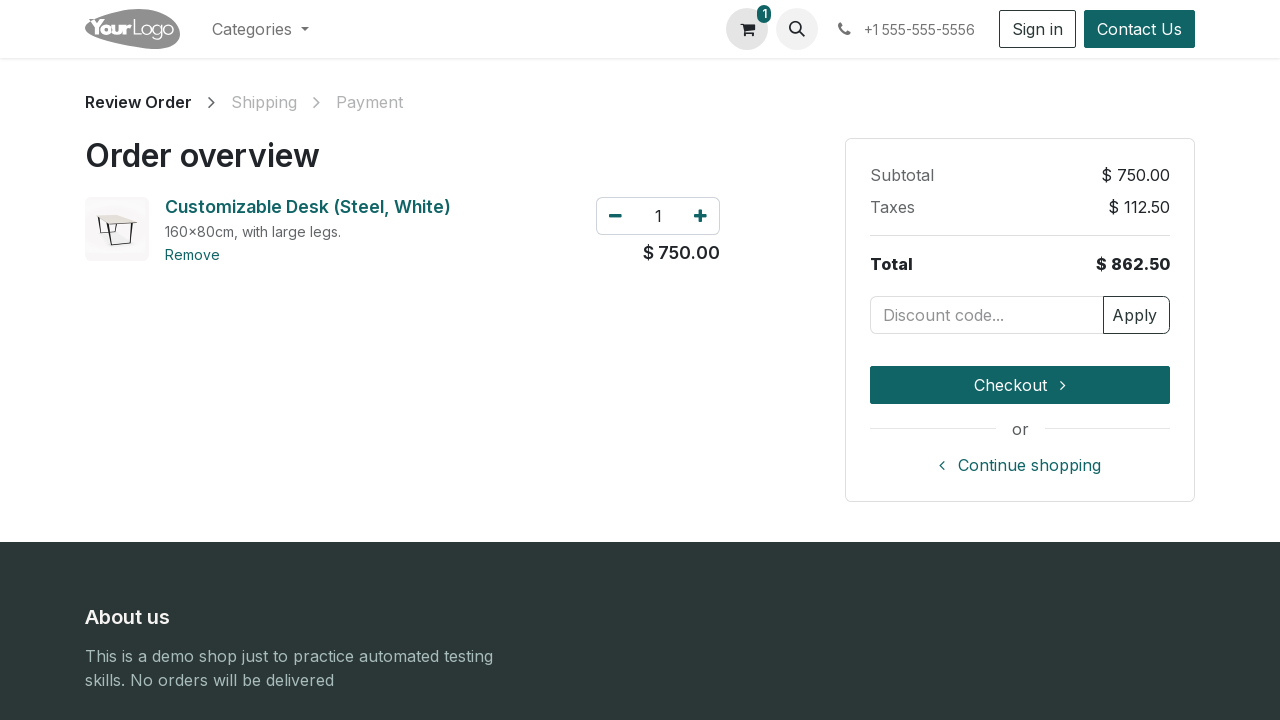

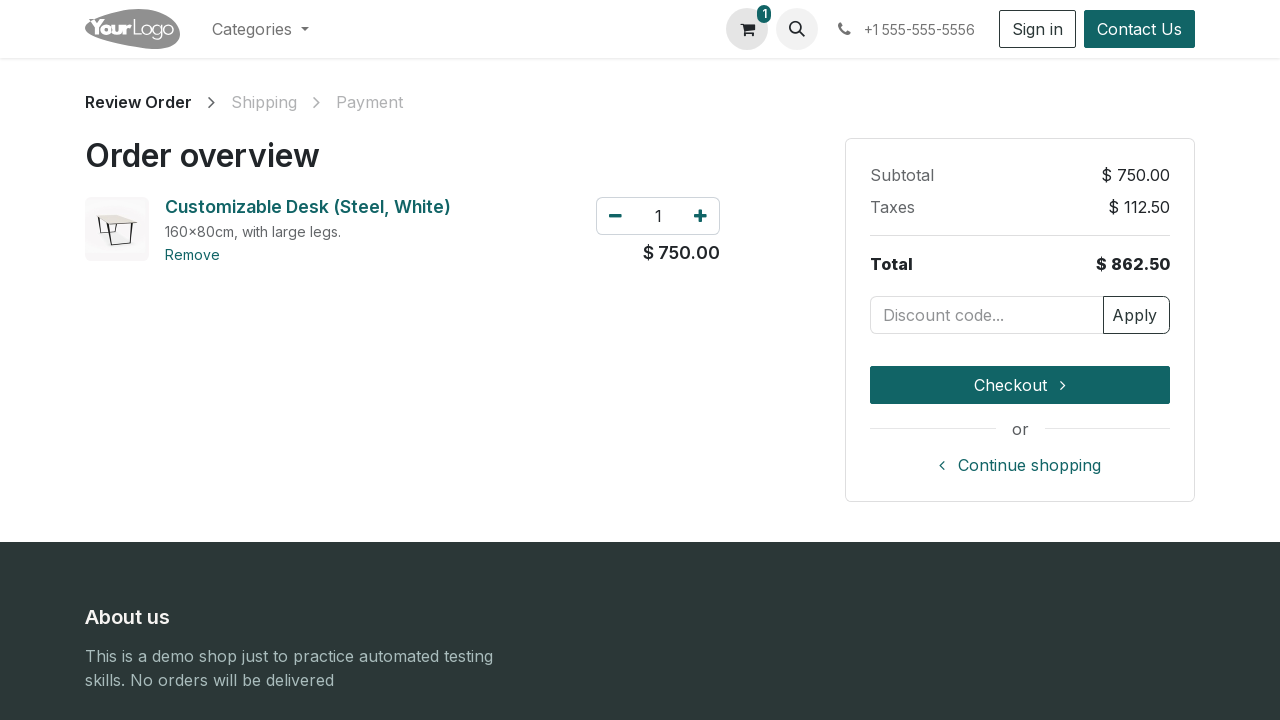